Tests clicking the error message close button after triggering a validation error

Starting URL: https://www.saucedemo.com/

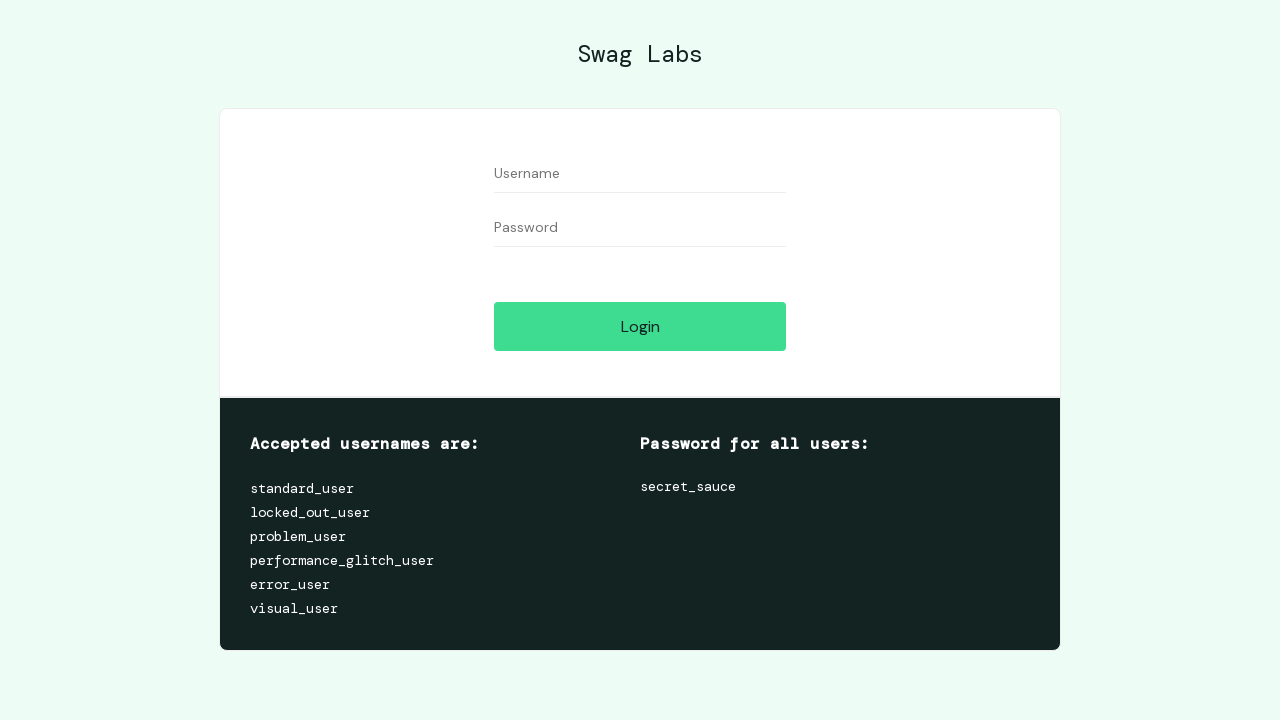

Clicked login button to trigger validation error at (640, 326) on #login-button
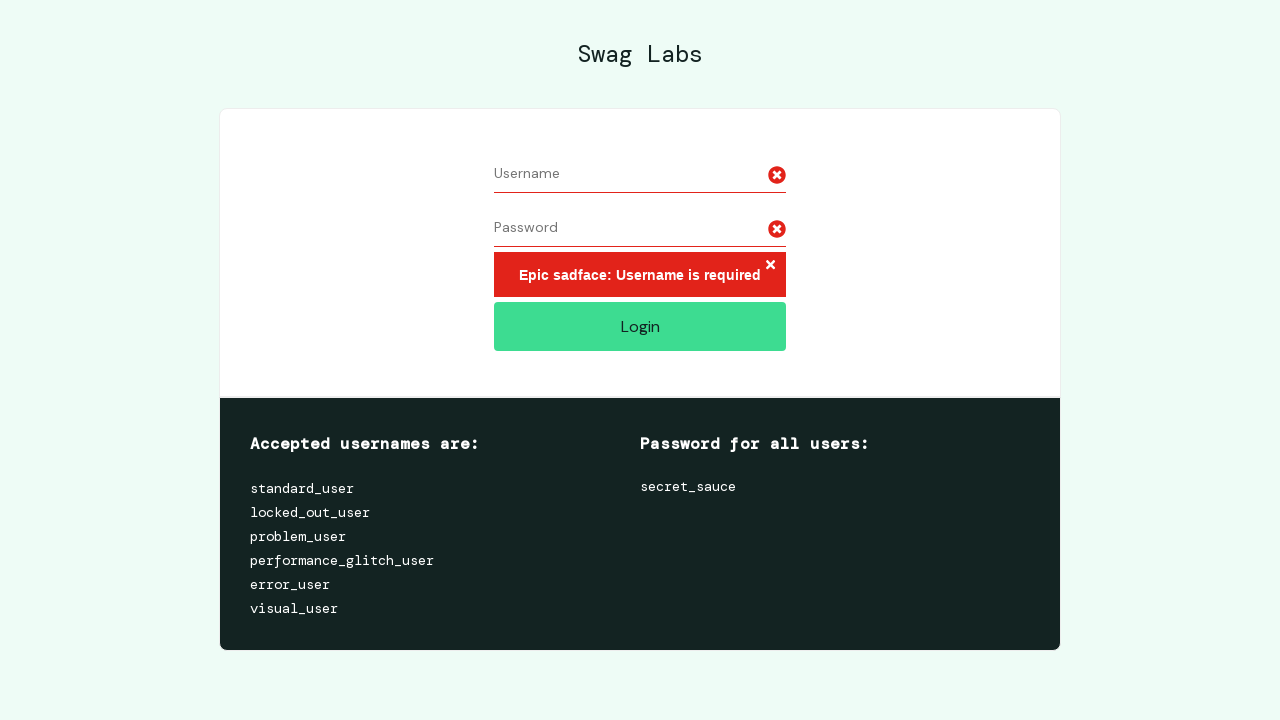

Clicked X button to close error message at (770, 266) on .error-button
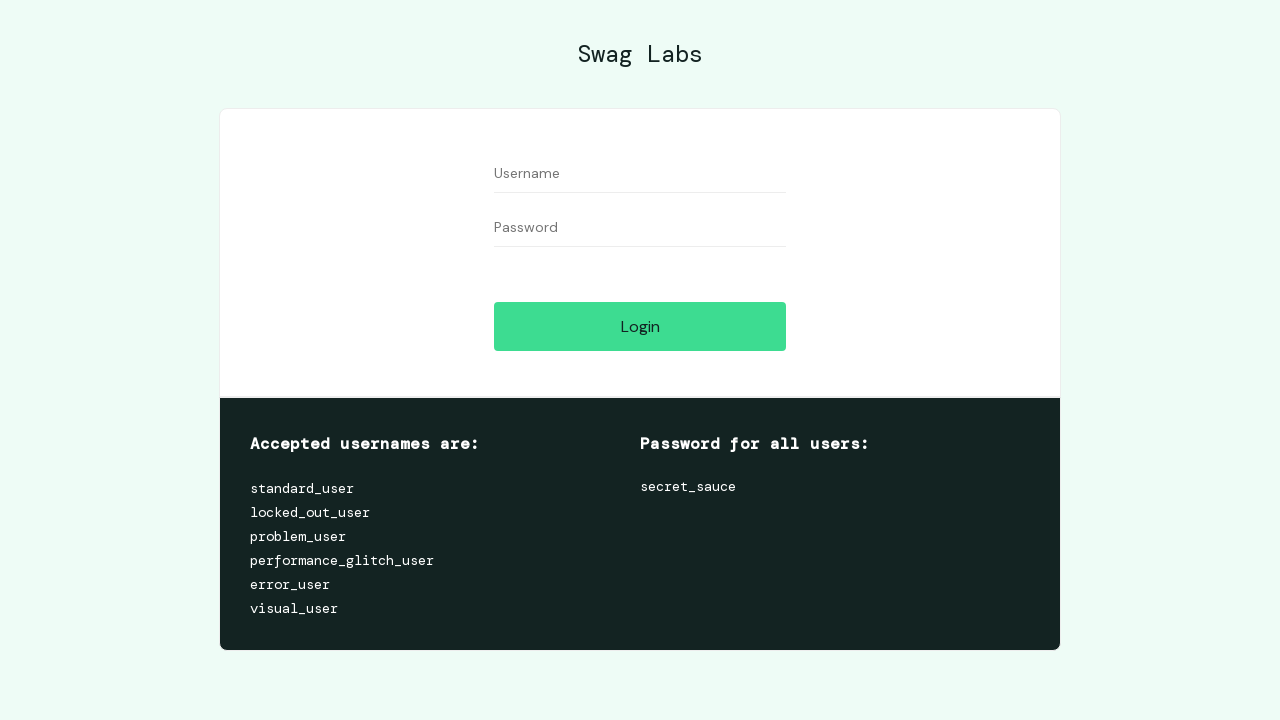

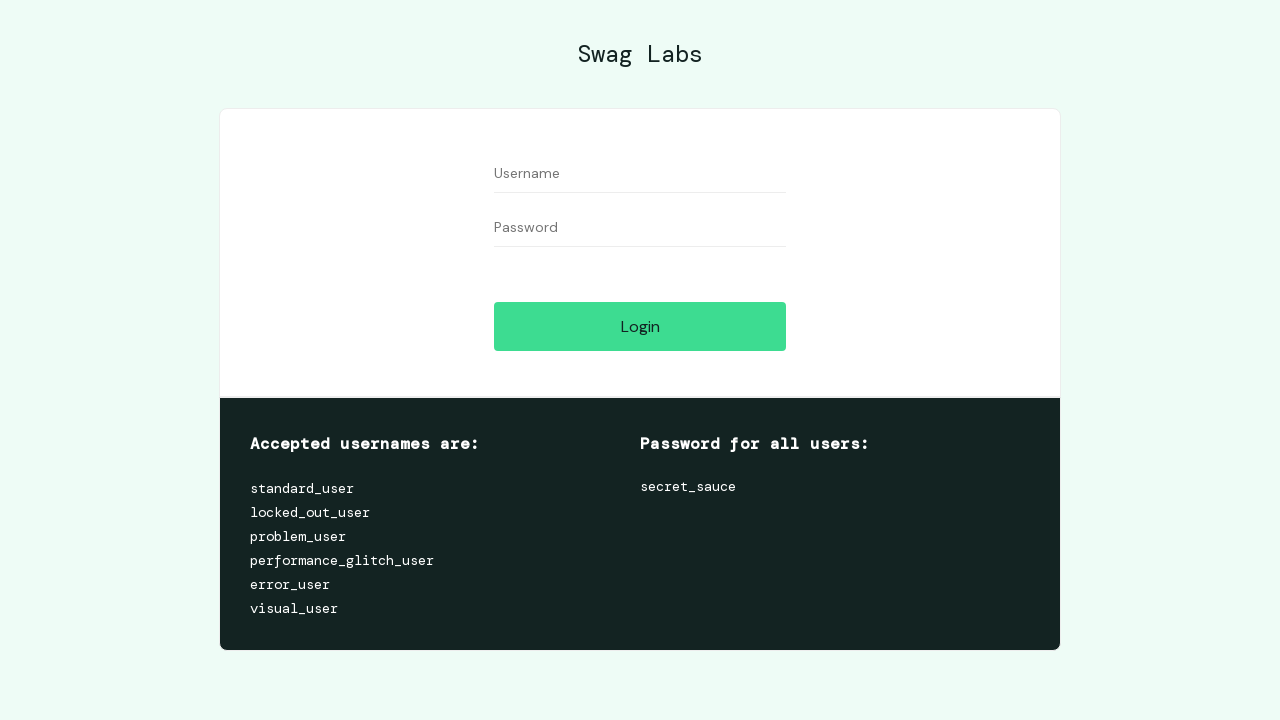